Tests page scrolling functionality by scrolling down and then scrolling back up on the Meesho homepage

Starting URL: https://www.meesho.com/

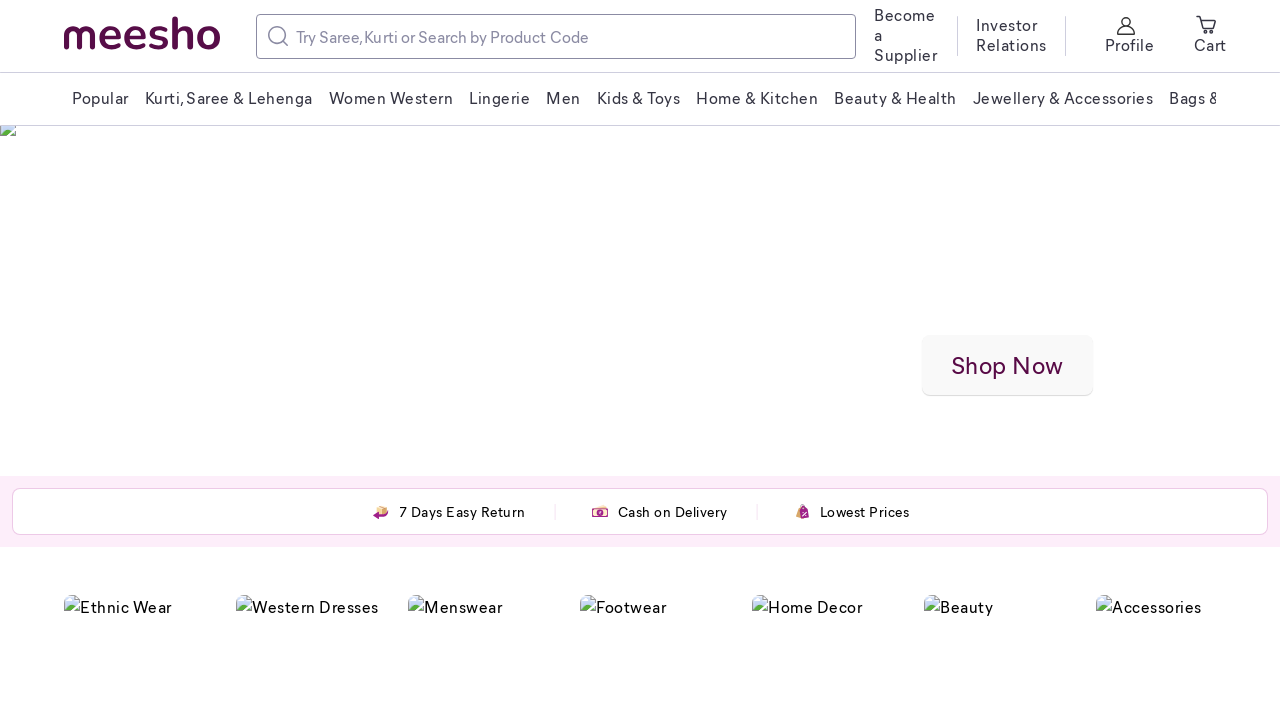

Scrolled down the page by 8000 pixels
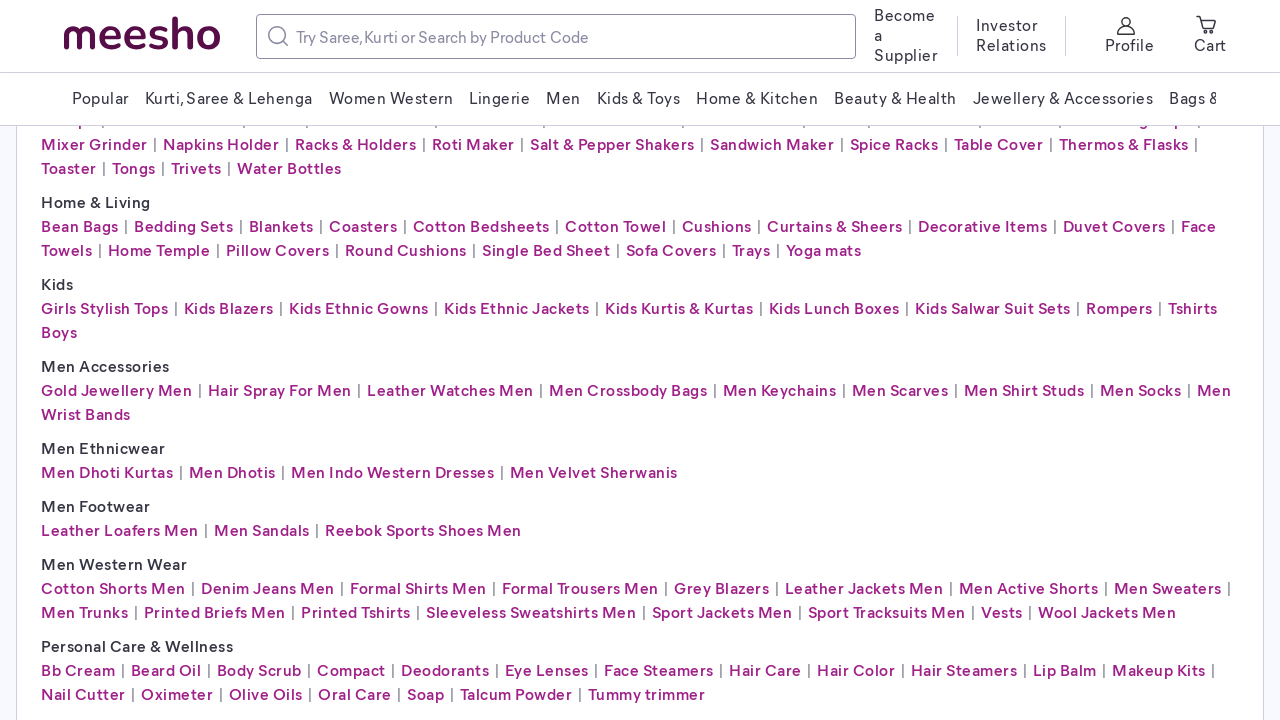

Waited 2 seconds for scroll to complete
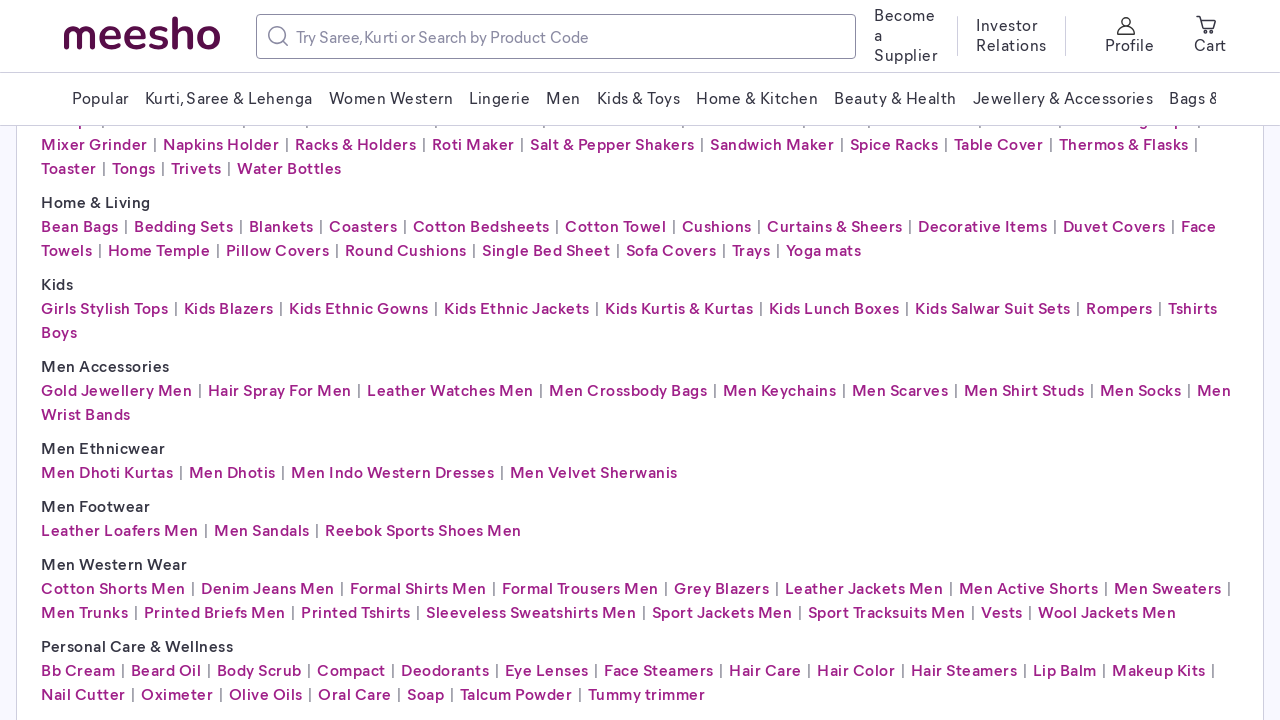

Scrolled back up the page by 7500 pixels
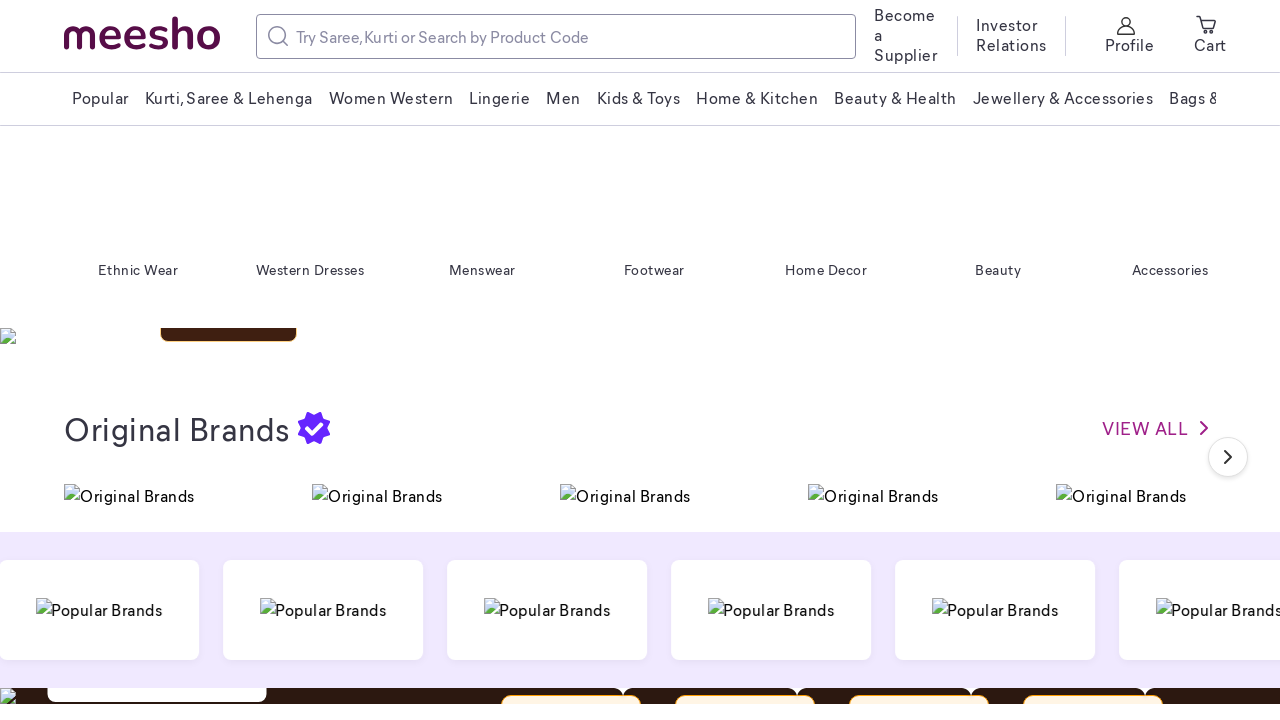

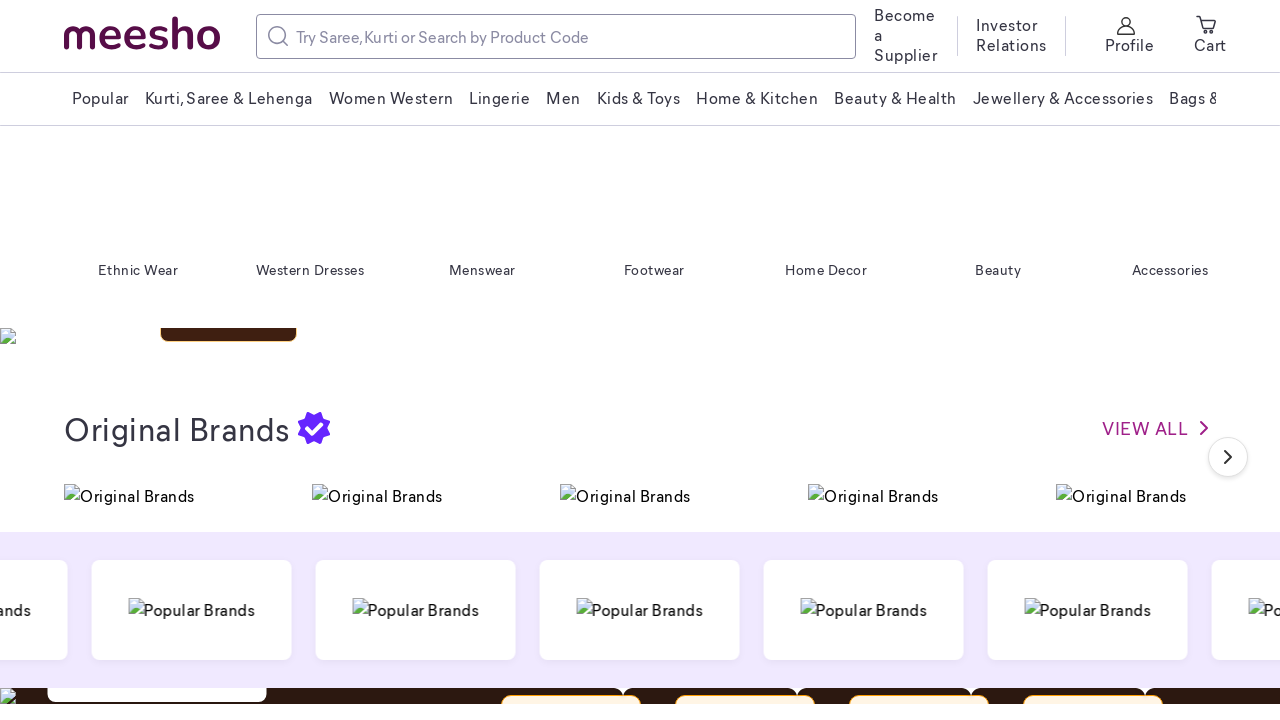